Tests table interaction by navigating to a test automation practice page, locating a product table, and clicking a checkbox for a row containing "Tablet" text

Starting URL: https://testautomationpractice.blogspot.com/

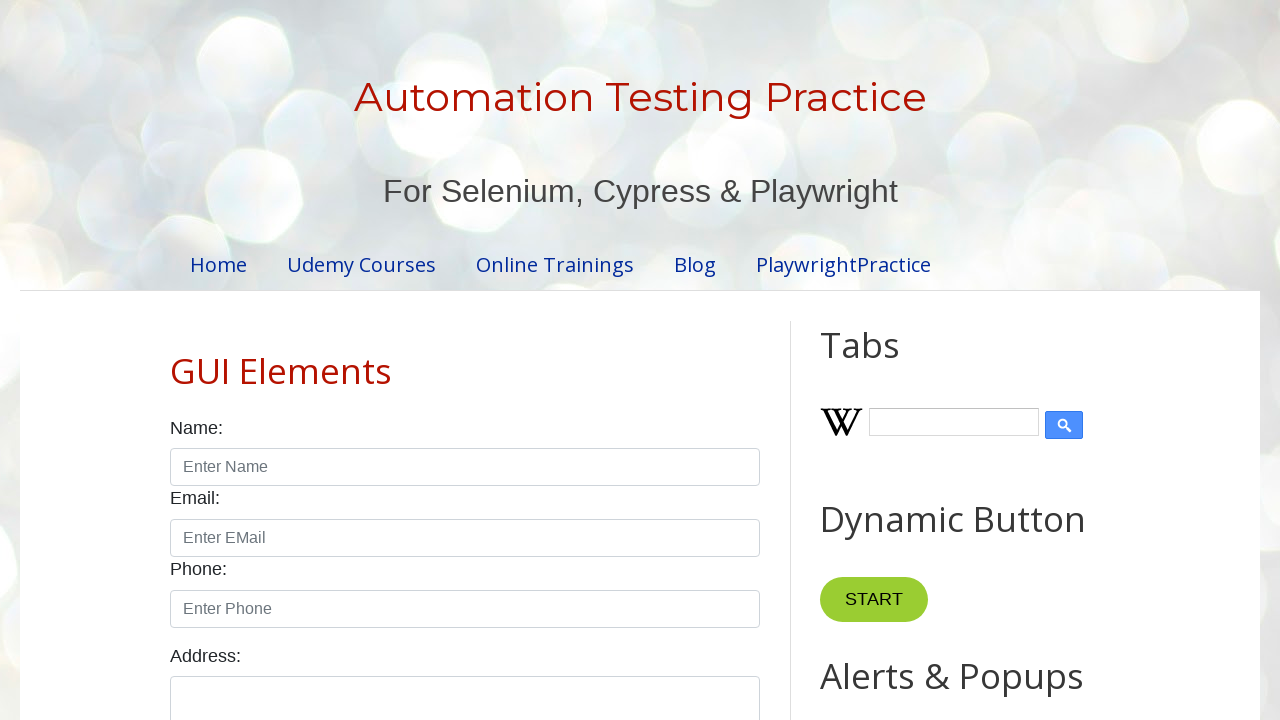

Waited for product table to be visible
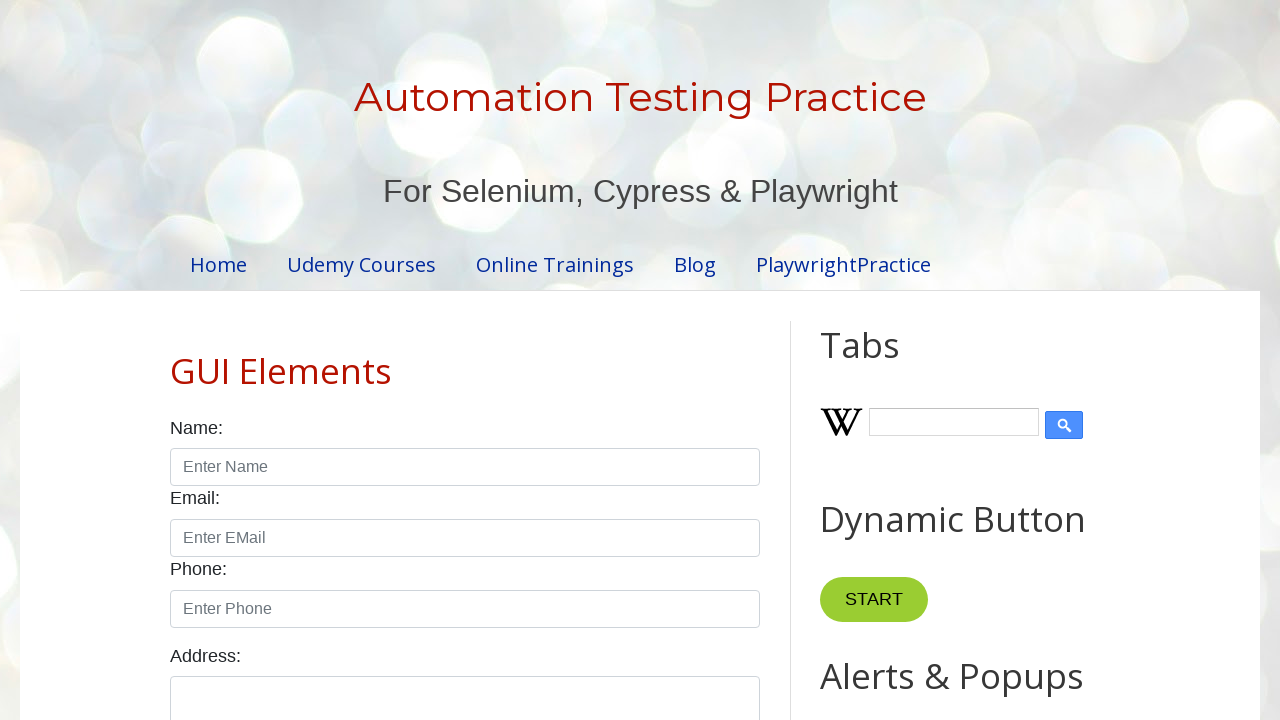

Located table body rows
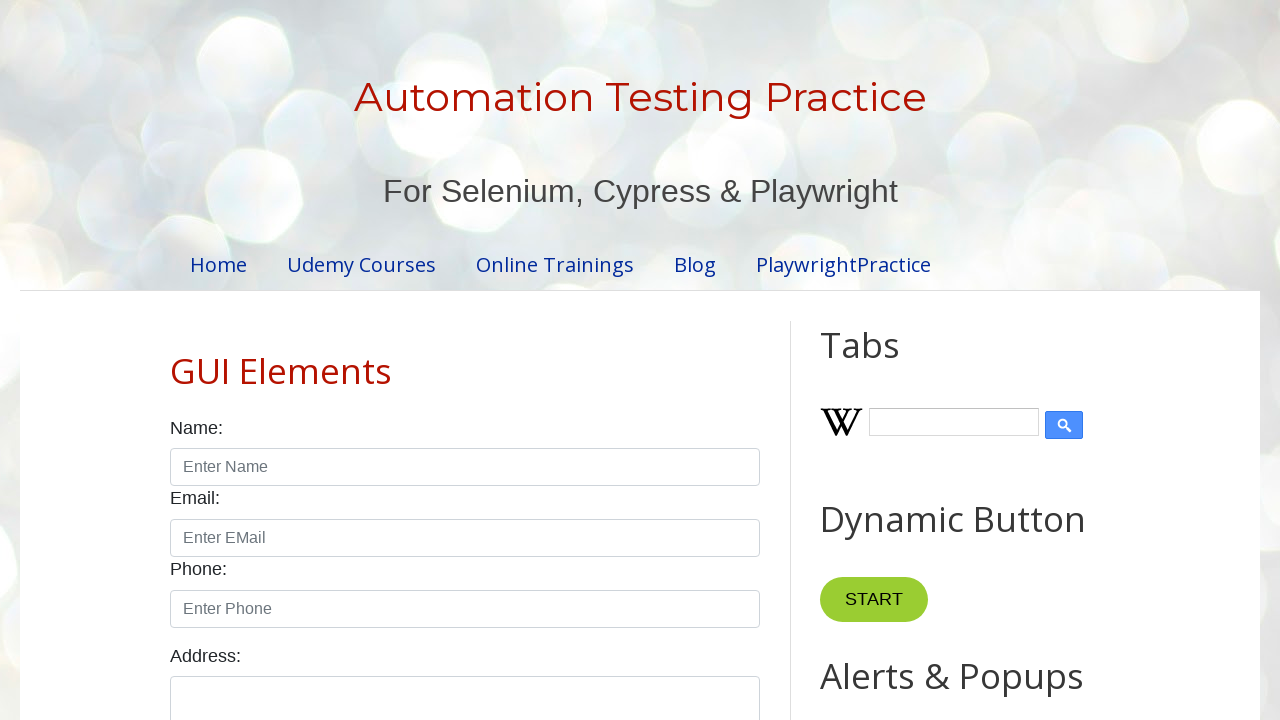

Filtered table rows to find Tablet row
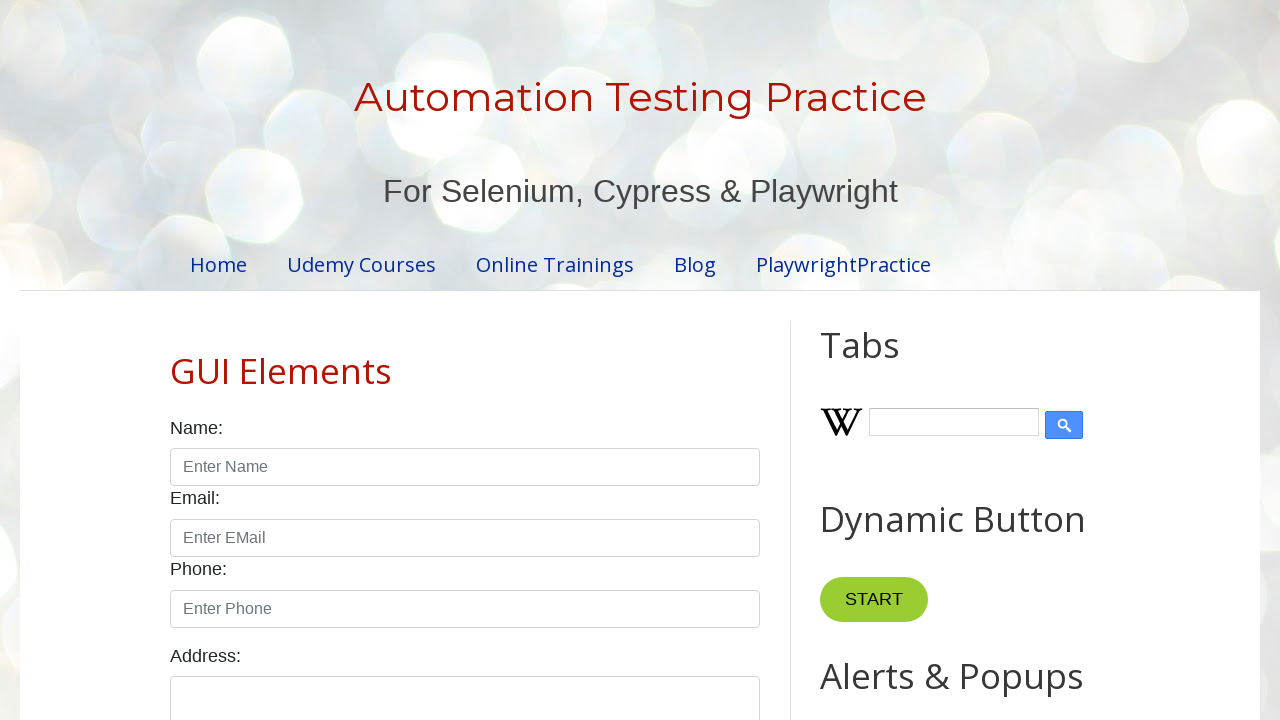

Clicked checkbox for Tablet row at (651, 360) on #productTable >> tbody tr >> internal:has-text="Tablet"i >> internal:has="td" >>
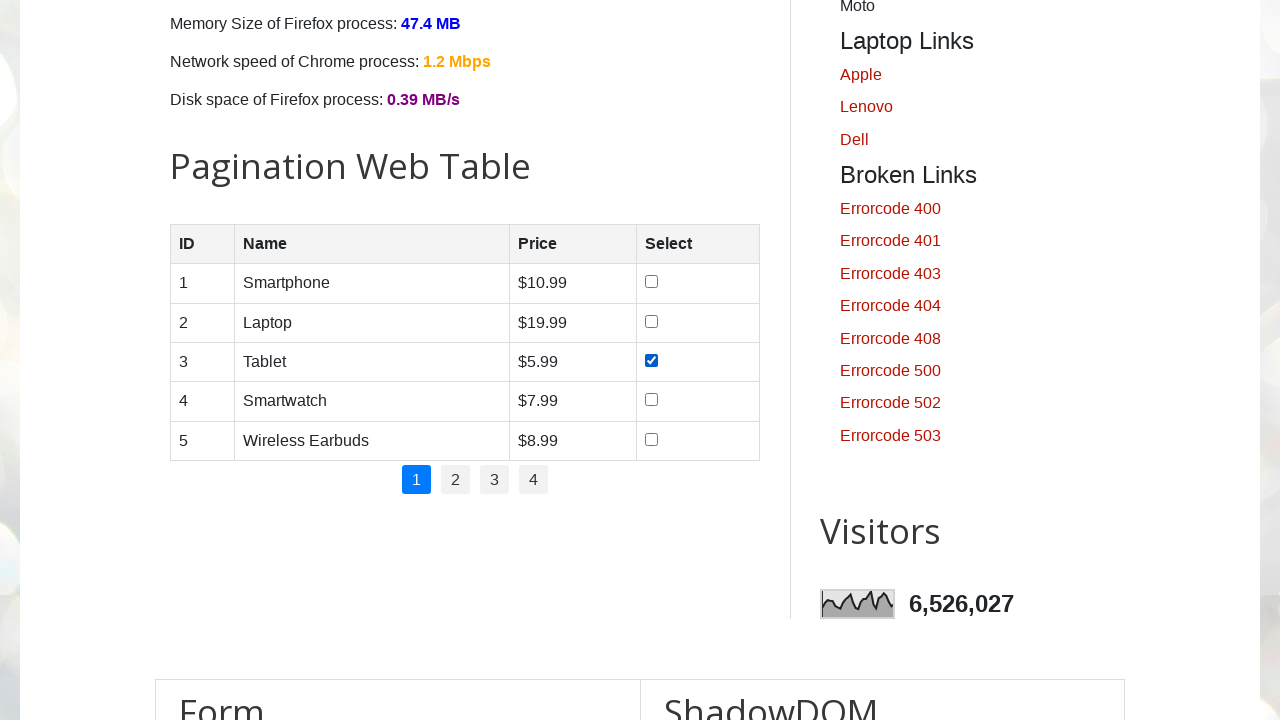

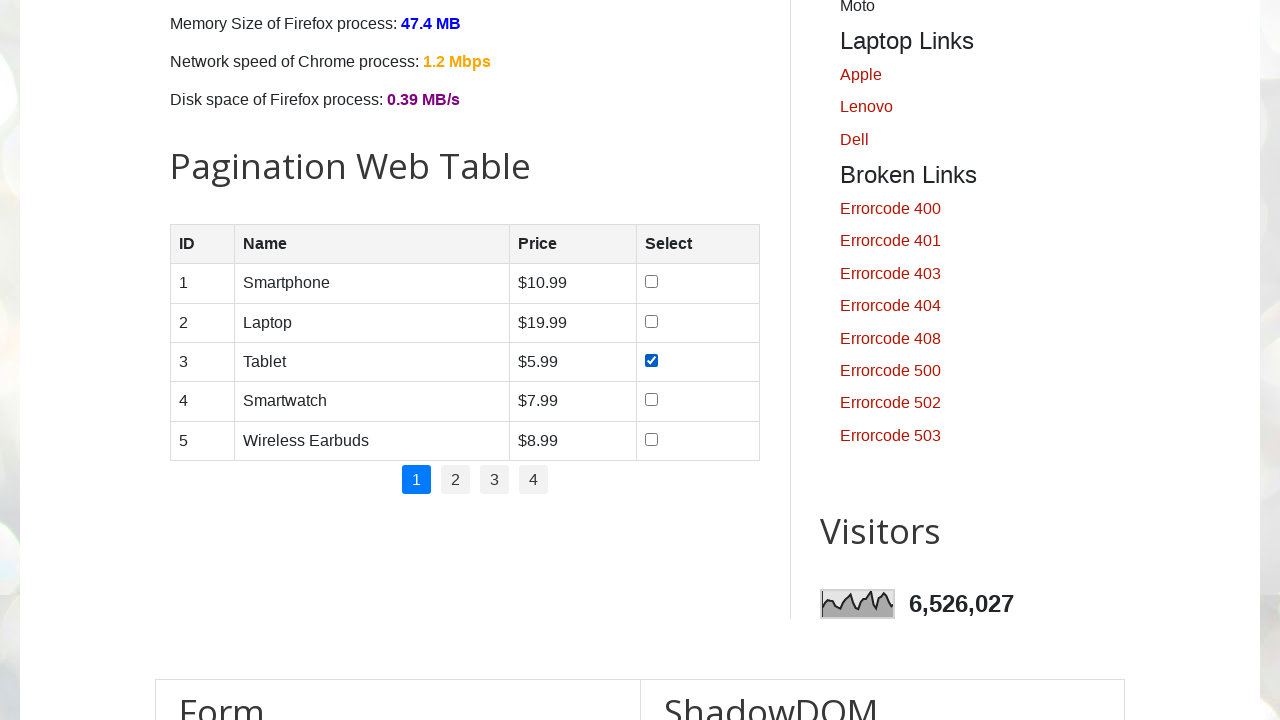